Tests clearing the complete state of all items by checking then unchecking the "Mark all as complete" checkbox.

Starting URL: https://demo.playwright.dev/todomvc

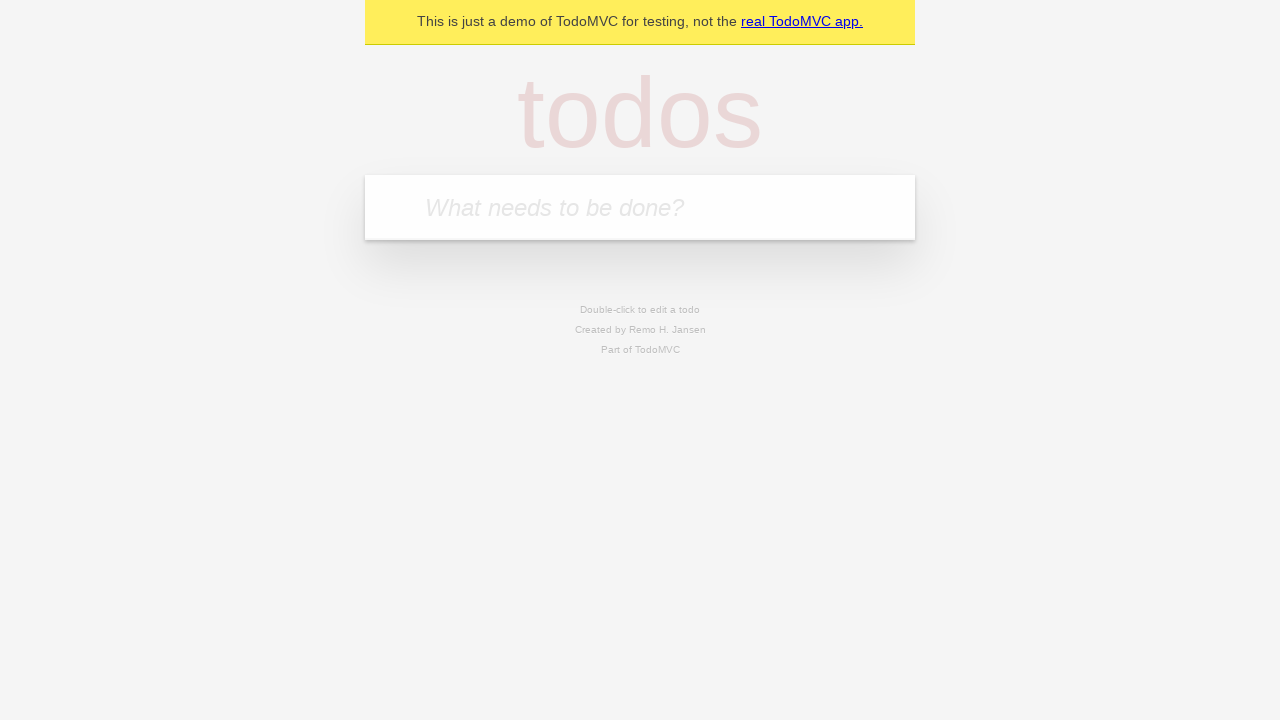

Filled todo input with 'buy some cheese' on internal:attr=[placeholder="What needs to be done?"i]
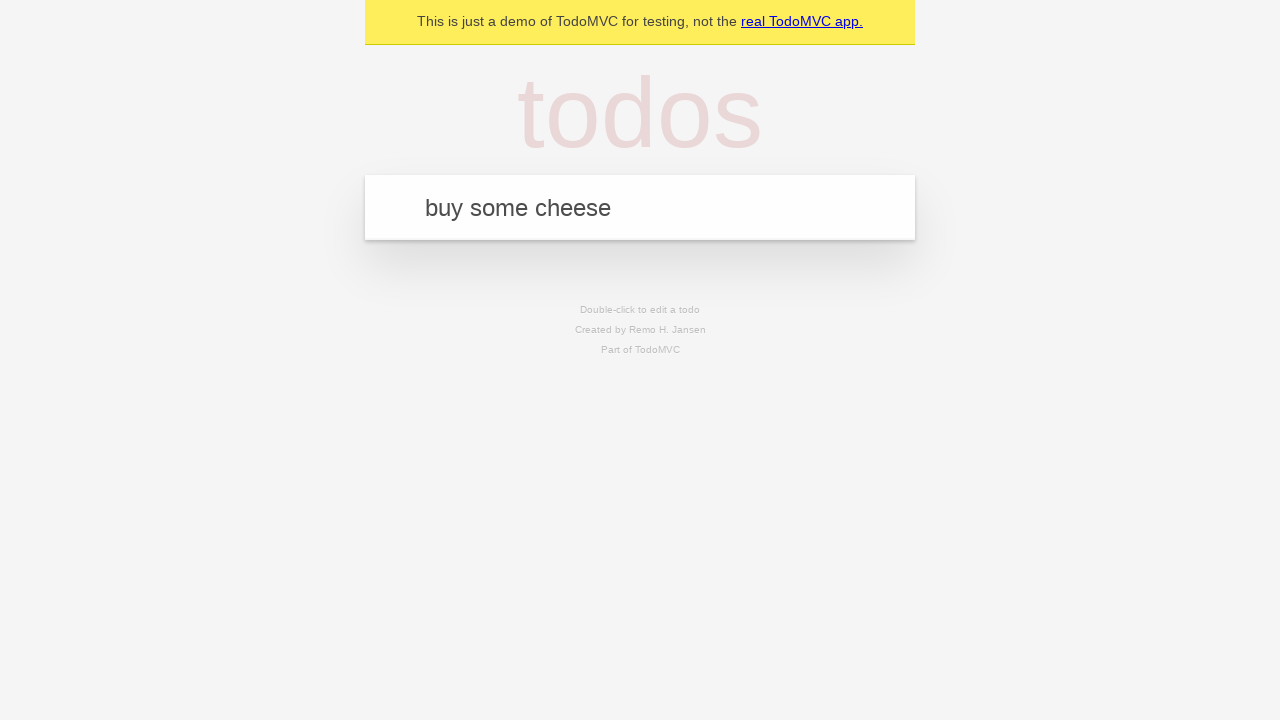

Pressed Enter to add first todo on internal:attr=[placeholder="What needs to be done?"i]
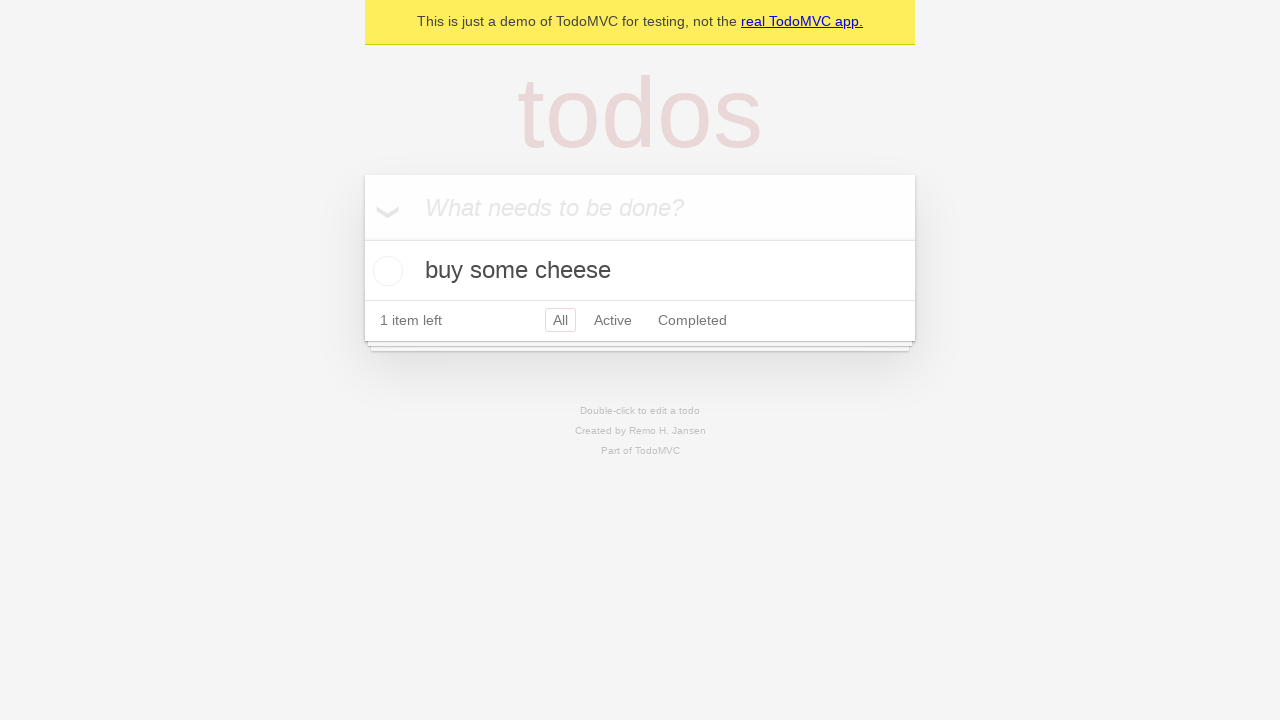

Filled todo input with 'feed the cat' on internal:attr=[placeholder="What needs to be done?"i]
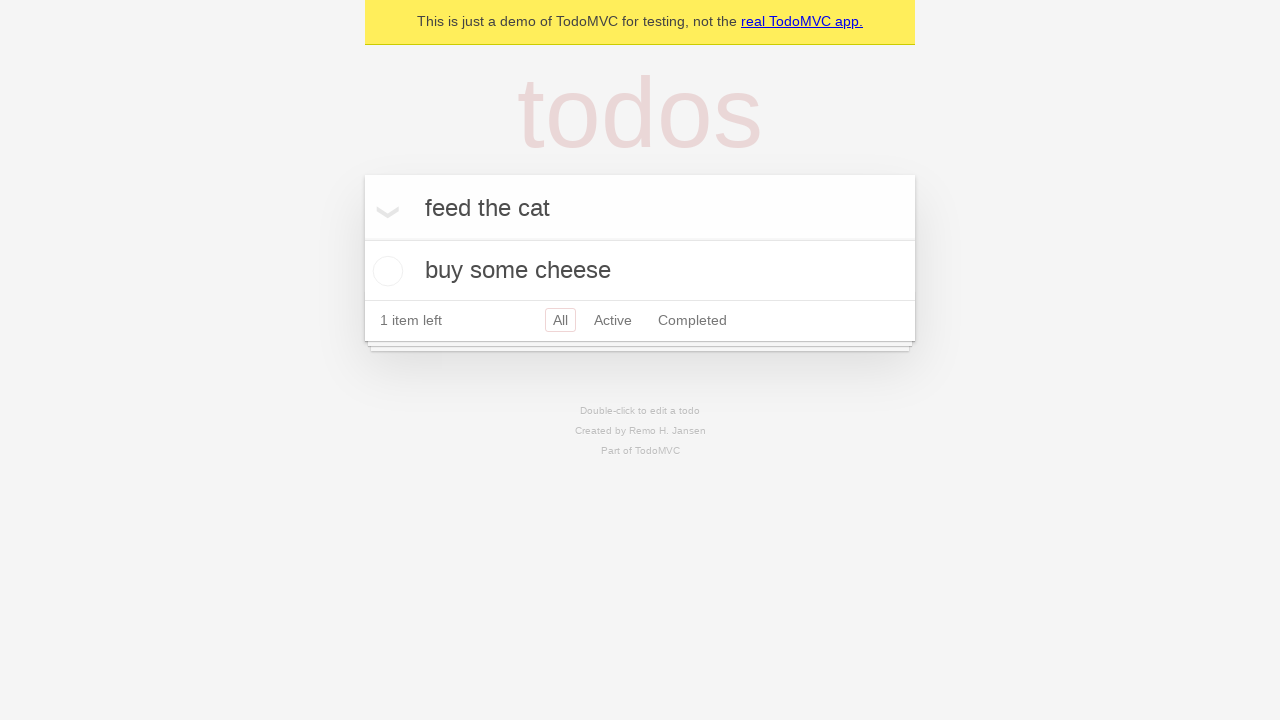

Pressed Enter to add second todo on internal:attr=[placeholder="What needs to be done?"i]
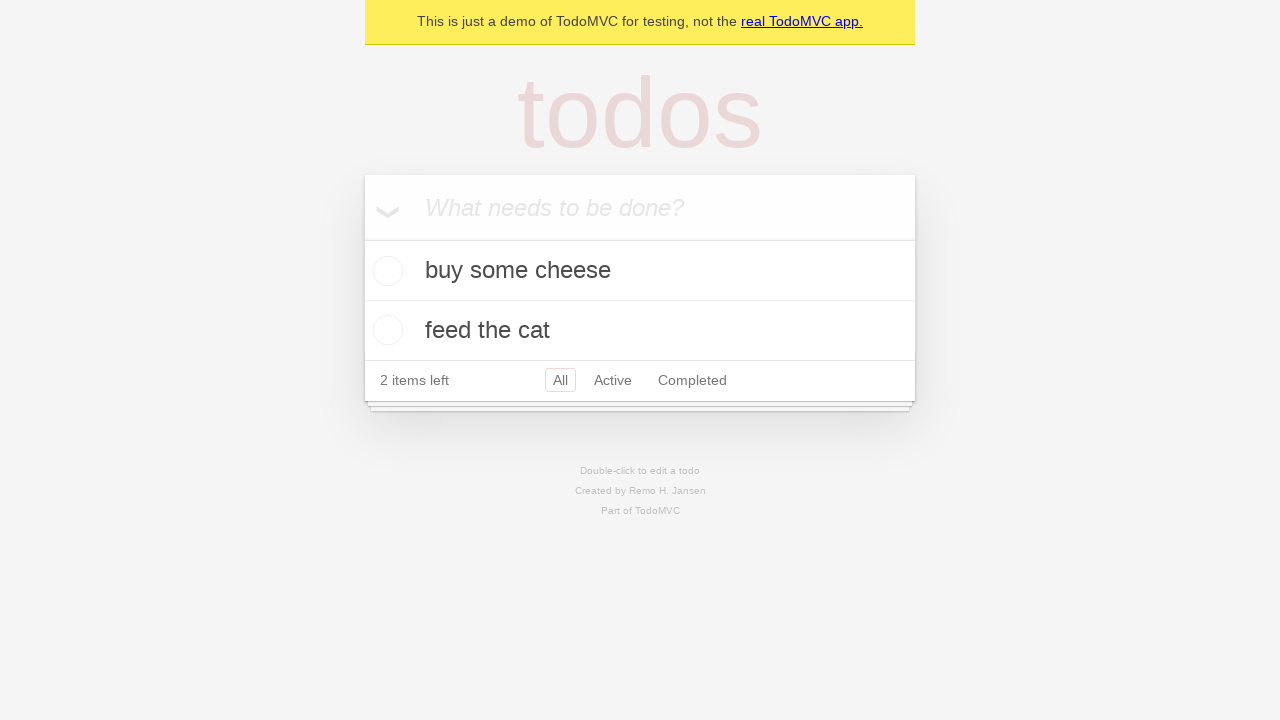

Filled todo input with 'book a doctors appointment' on internal:attr=[placeholder="What needs to be done?"i]
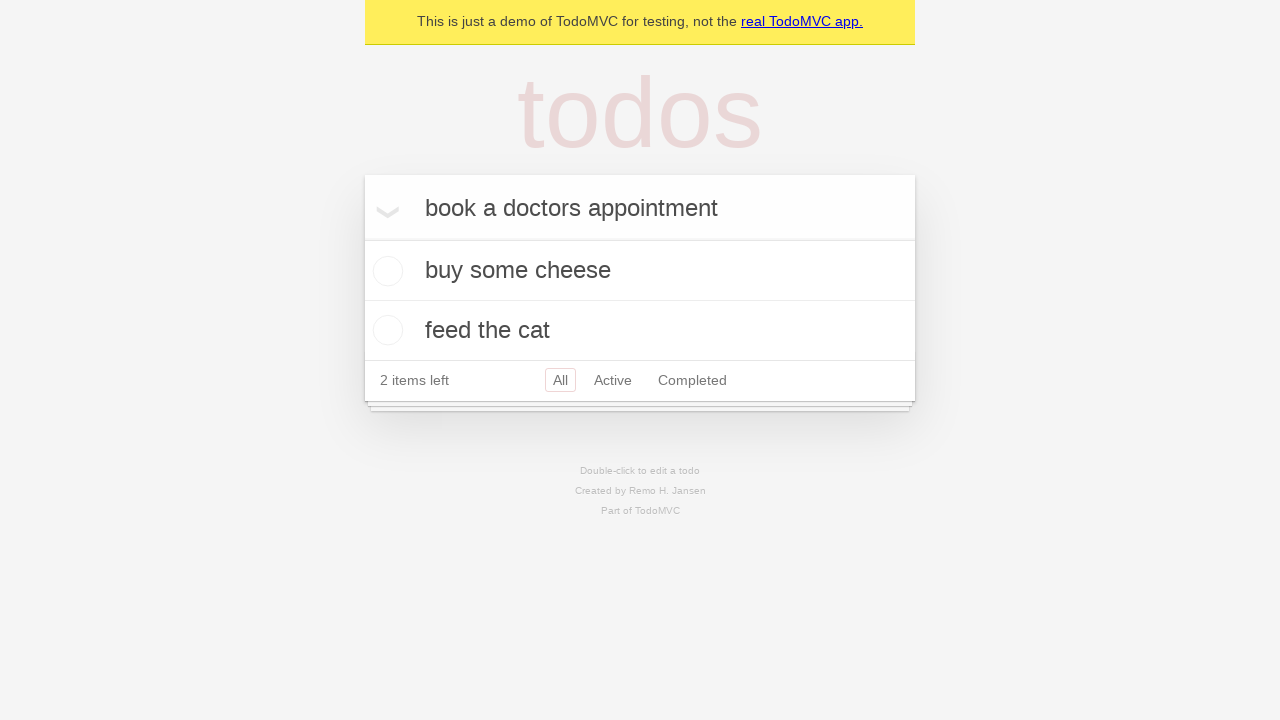

Pressed Enter to add third todo on internal:attr=[placeholder="What needs to be done?"i]
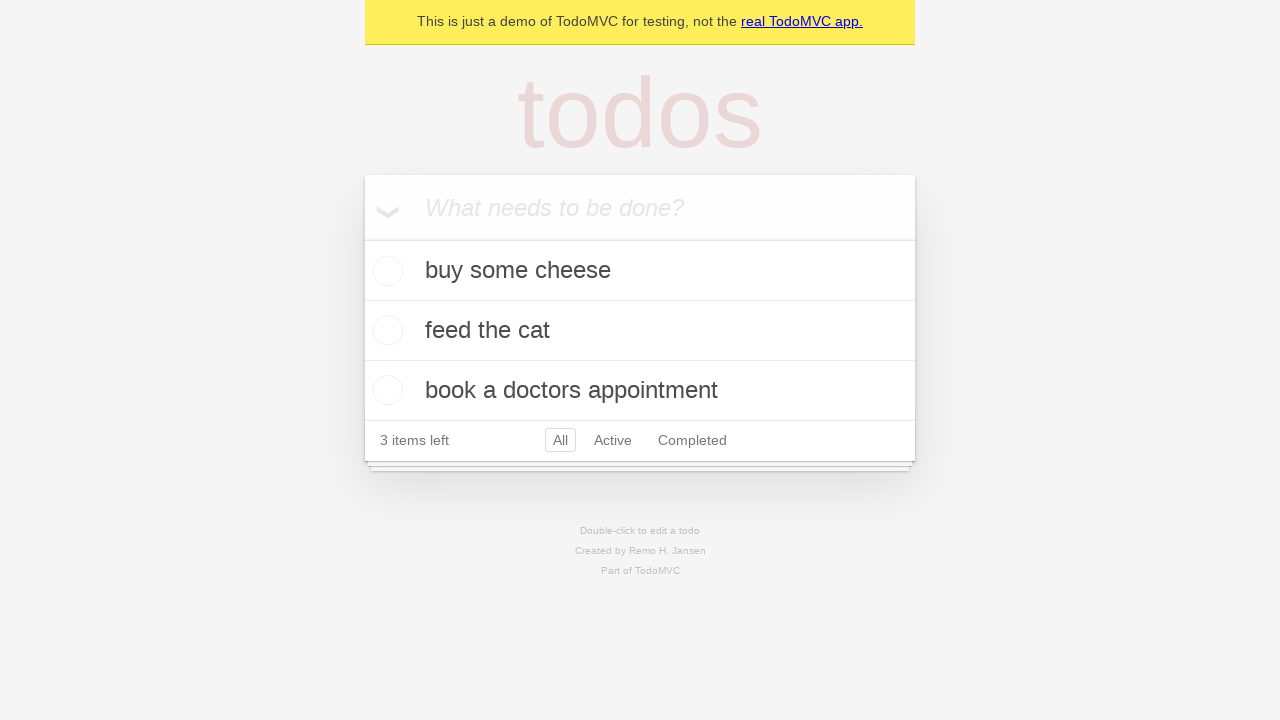

Checked 'Mark all as complete' checkbox to mark all todos as complete at (362, 238) on internal:label="Mark all as complete"i
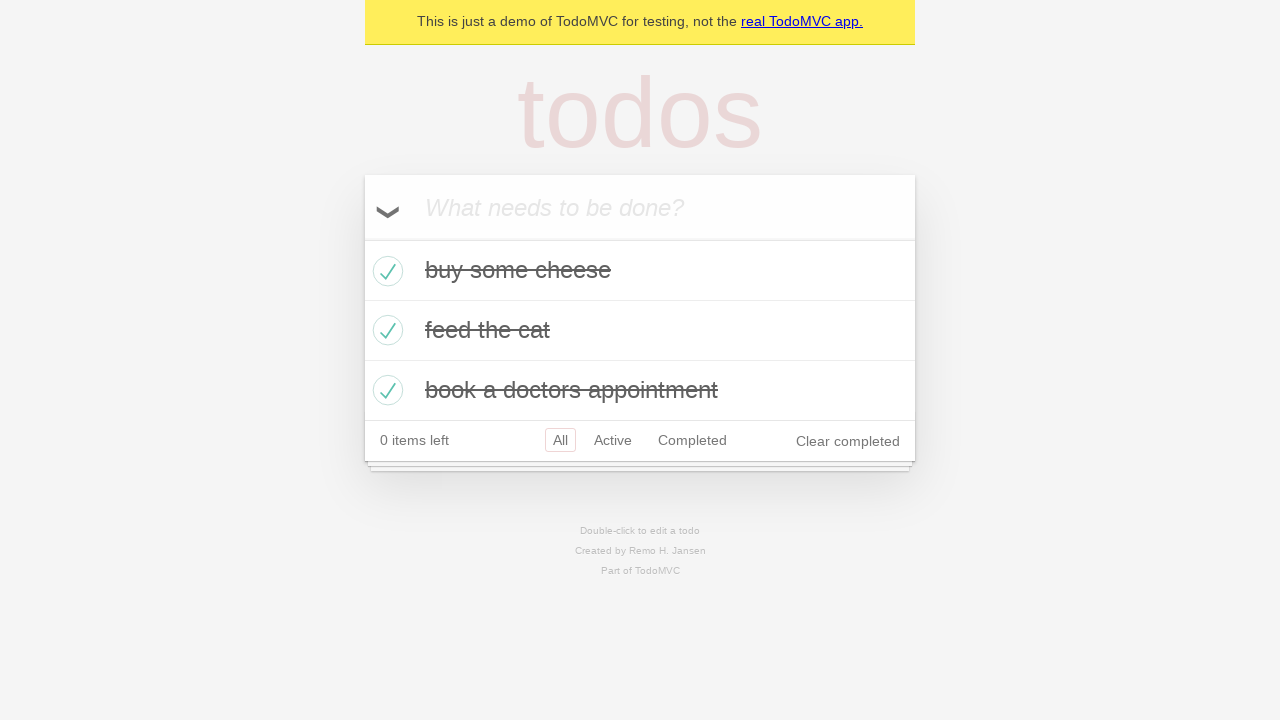

Unchecked 'Mark all as complete' checkbox to clear complete state of all todos at (362, 238) on internal:label="Mark all as complete"i
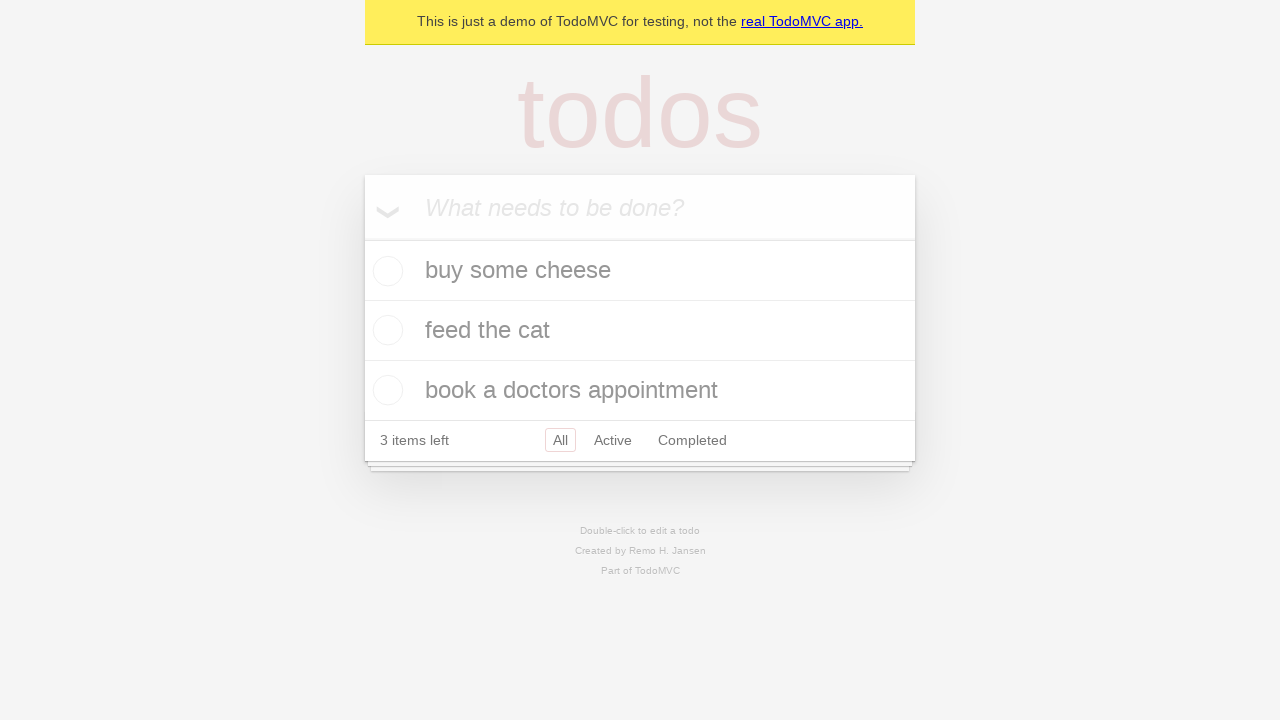

Waited for todo items to load after clearing complete state
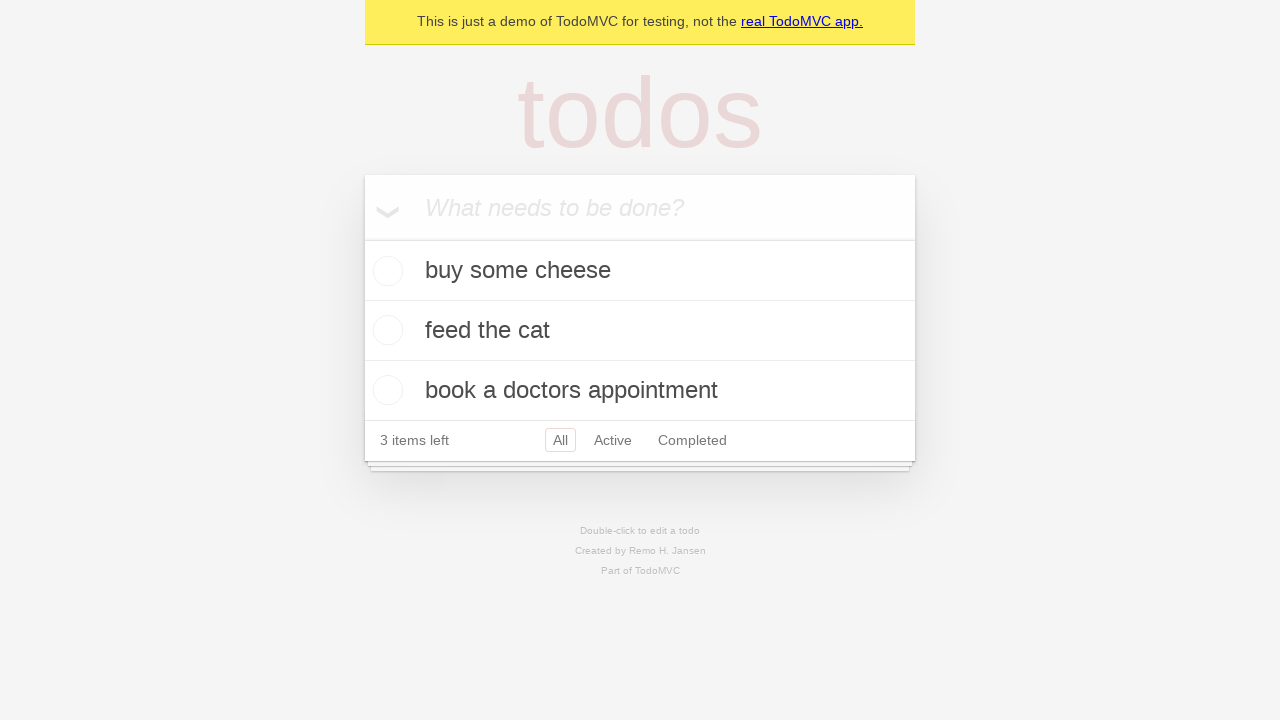

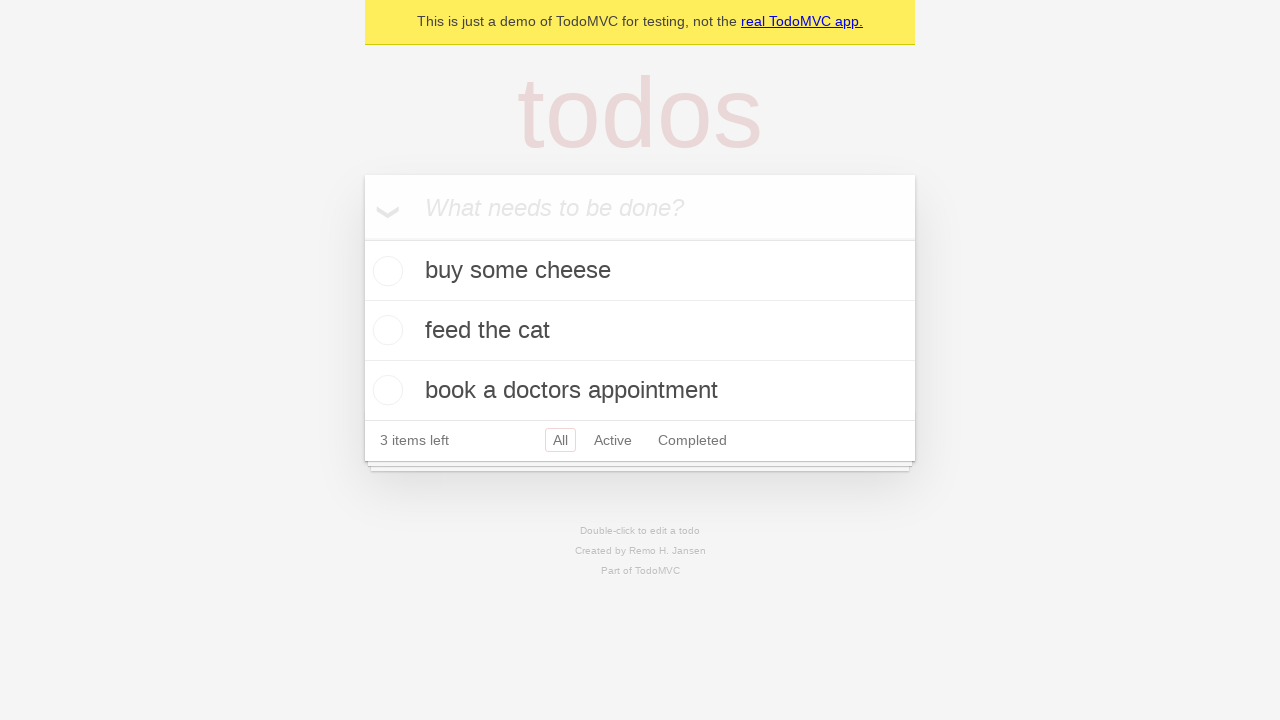